Tests e-commerce functionality by searching for products with "ca", verifying filtered results, and adding specific products to cart including one with "Cashews" in the name

Starting URL: https://rahulshettyacademy.com/seleniumPractise/#/

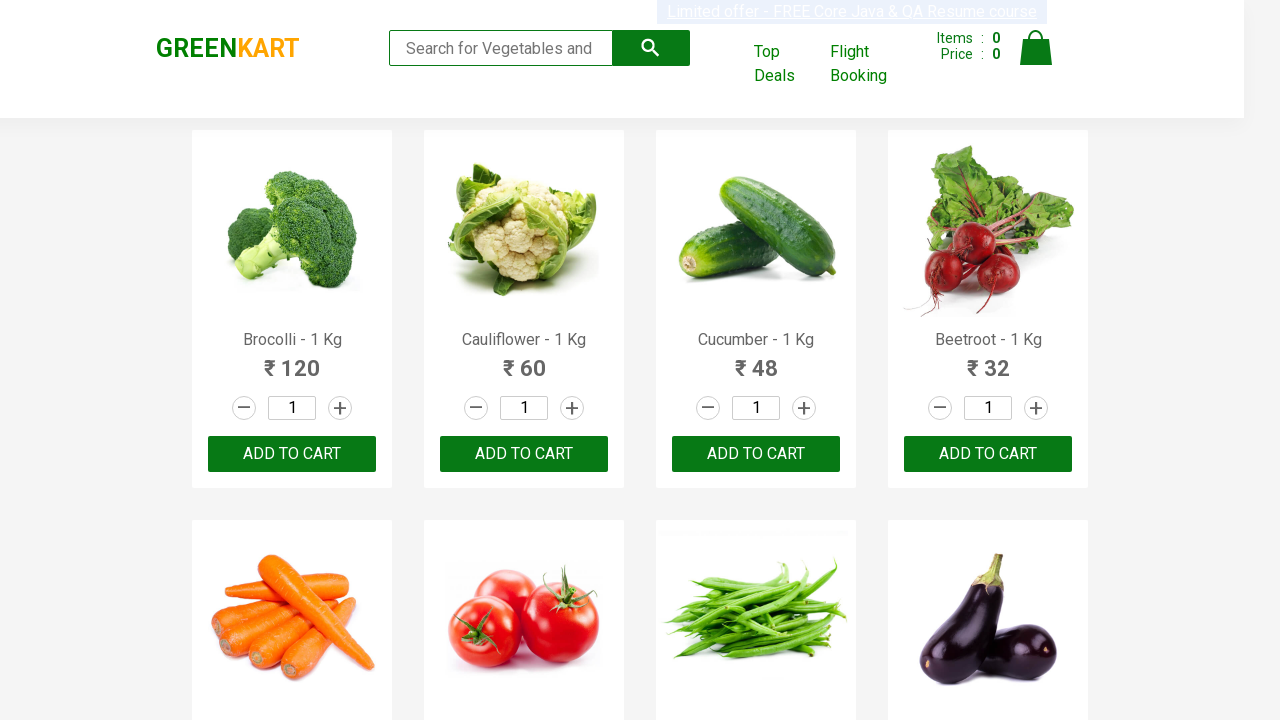

Filled search input with 'ca' to filter products on form input
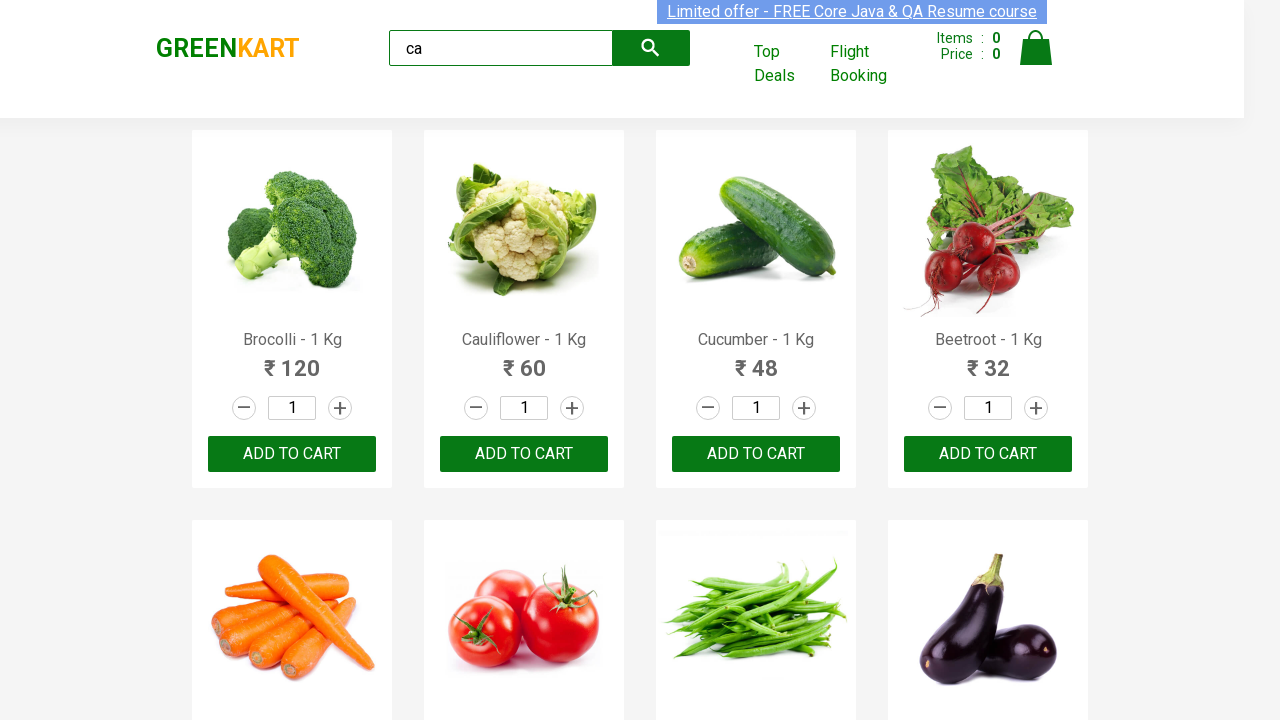

Waited 2 seconds for products to filter
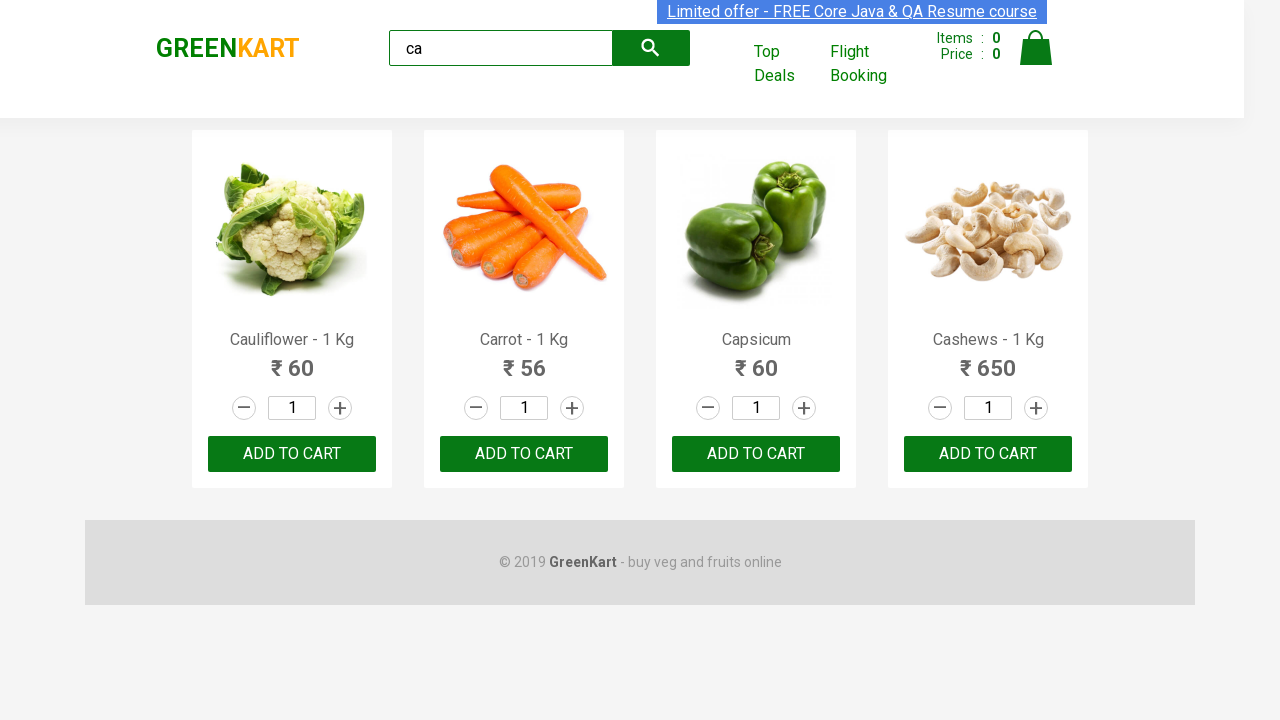

Verified that 4 products are visible after filtering
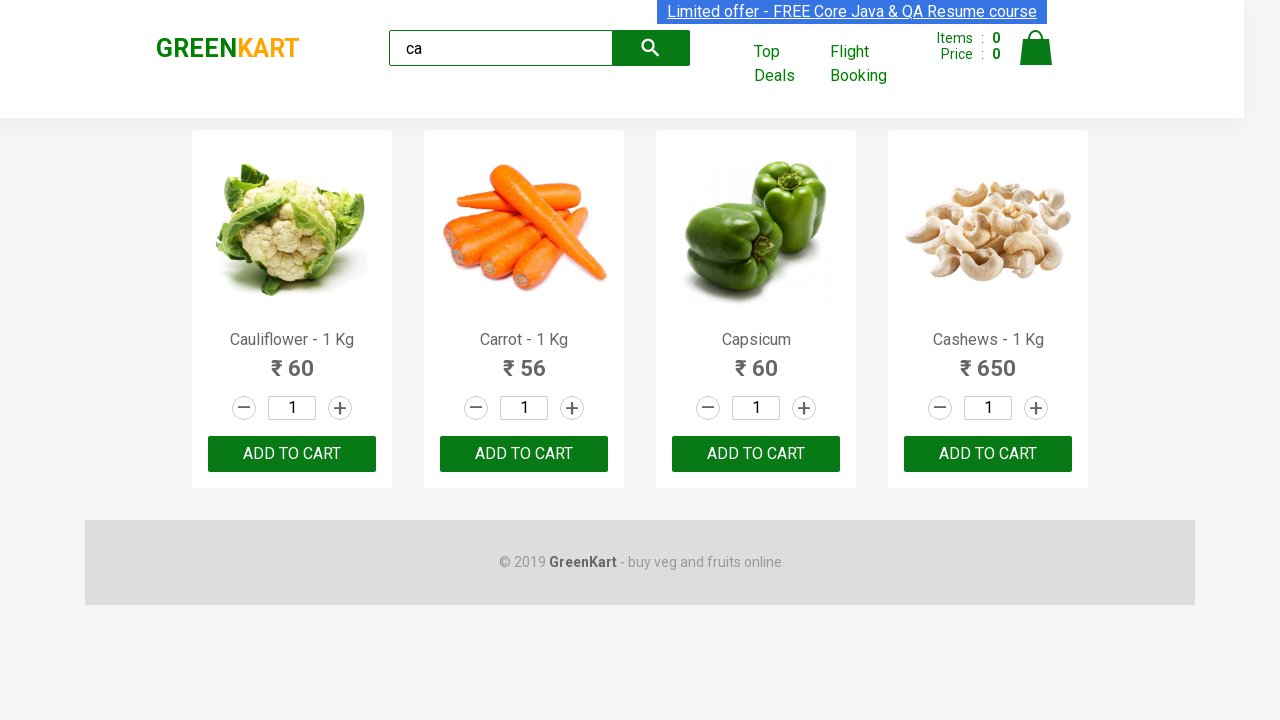

Clicked ADD TO CART button for the 3rd product at (756, 454) on .products .product >> nth=2 >> internal:text="ADD TO CART"i
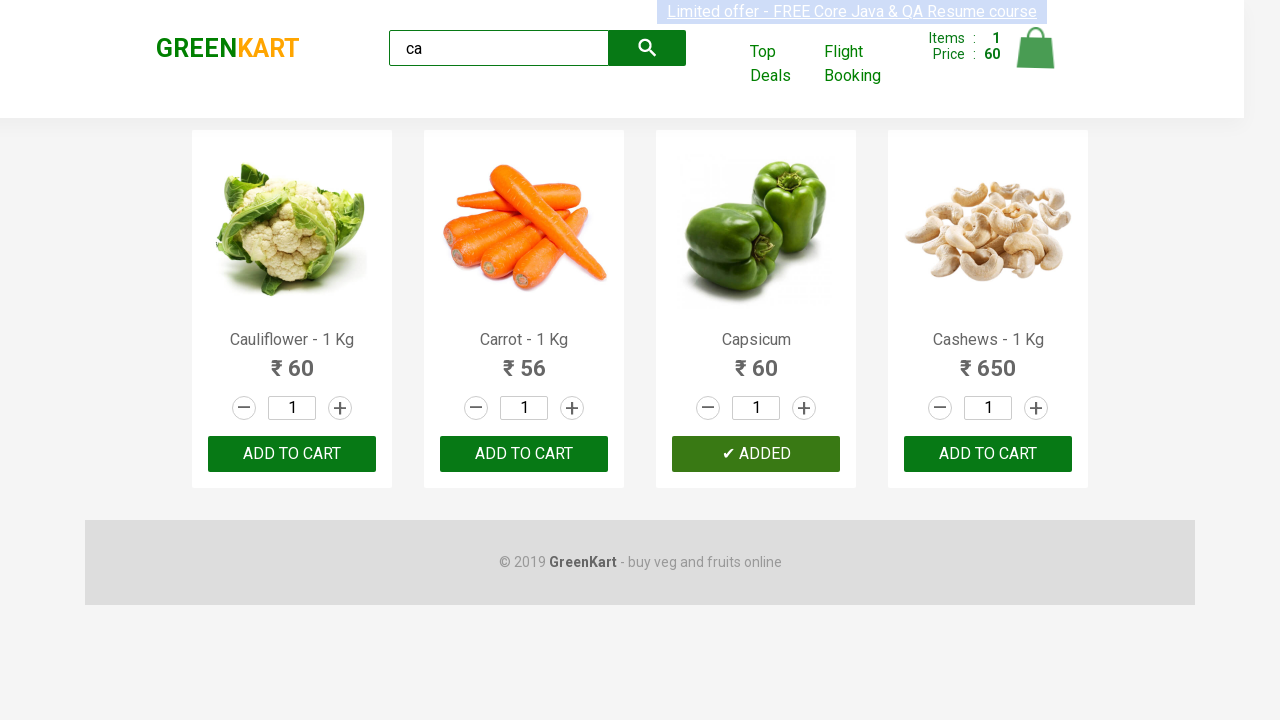

Found and clicked ADD TO CART for Cashews product at (988, 454) on .products .product >> nth=3 >> button
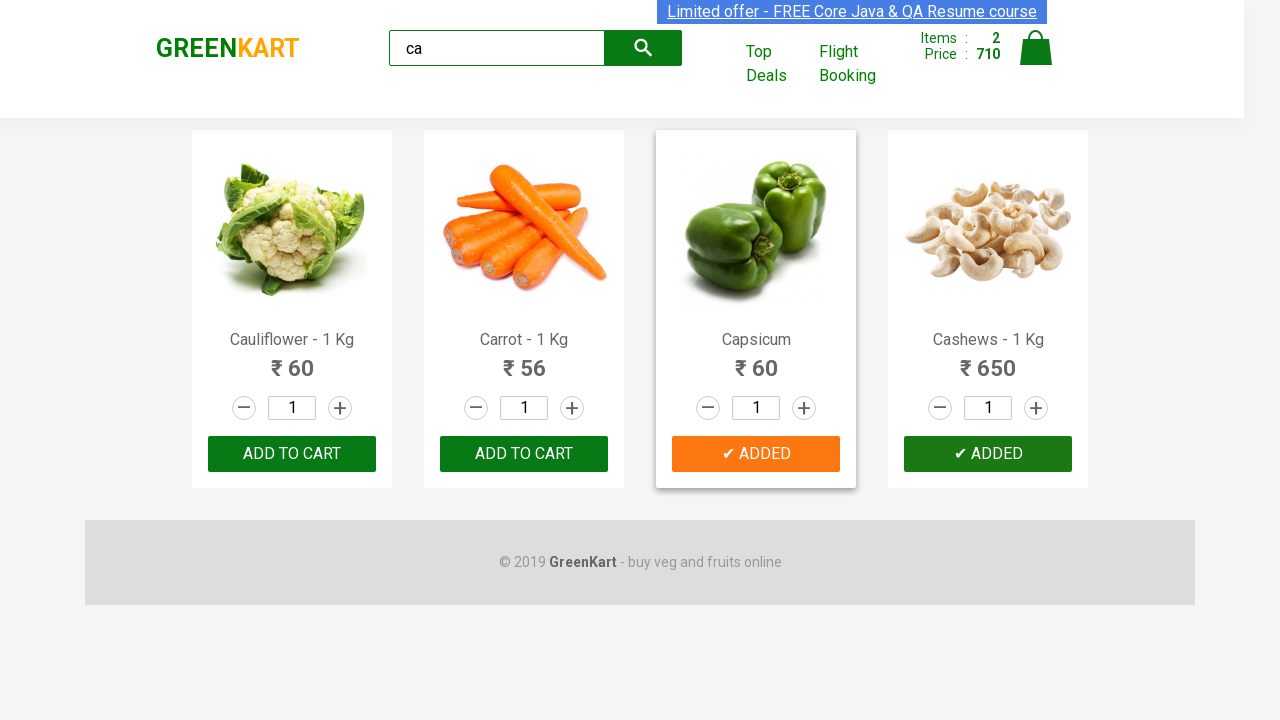

Retrieved brand text: GREENKART
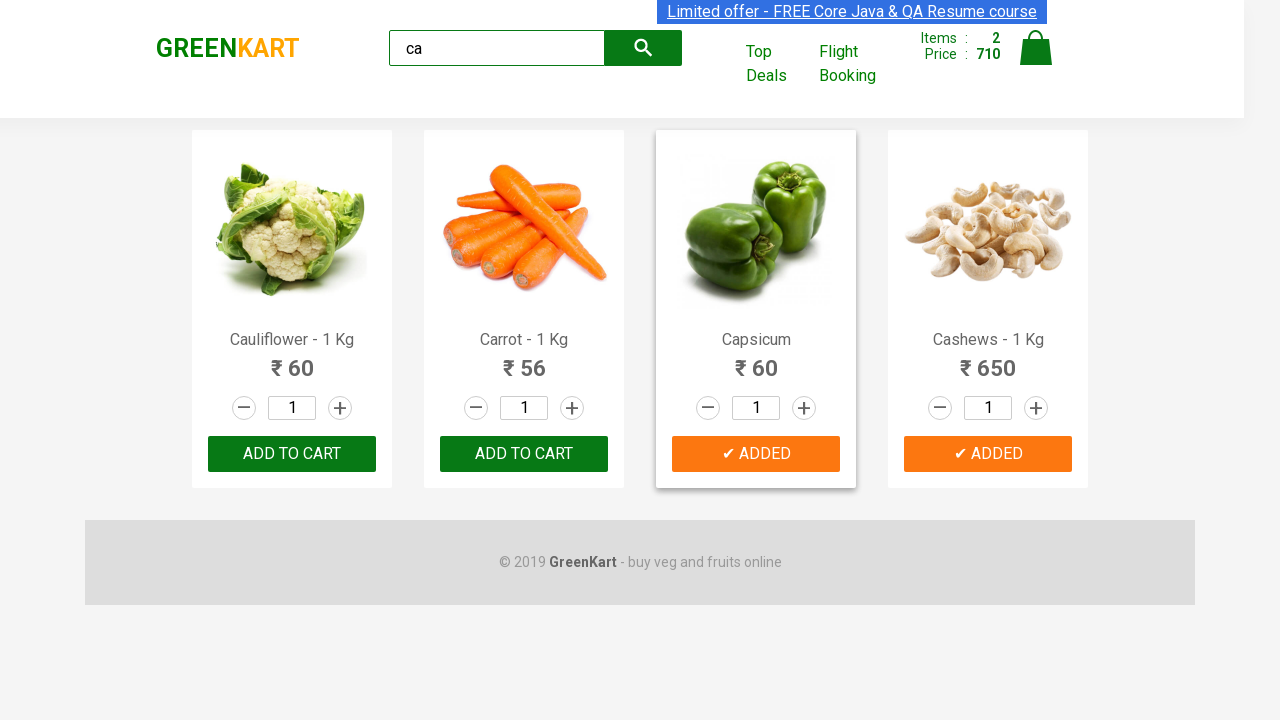

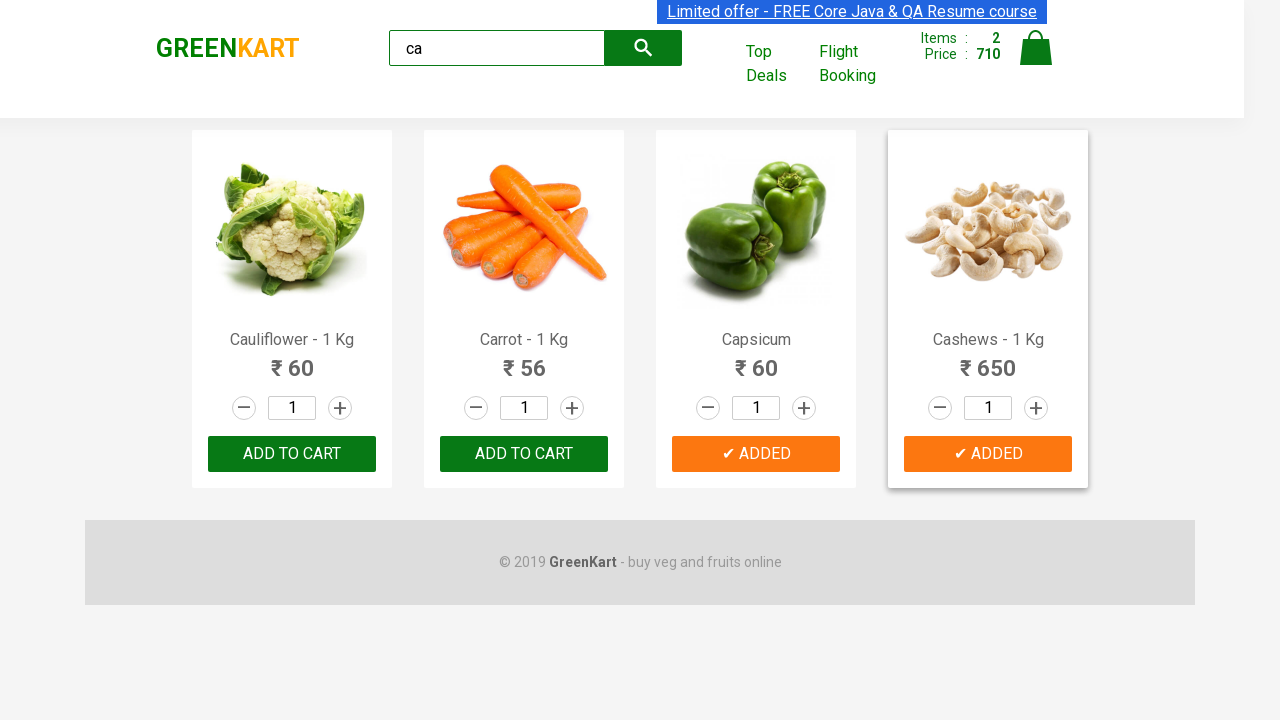